Tests window handling by opening a new window through clicking a link, switching between windows, and verifying page titles

Starting URL: https://vip.ceshiren.com/#/ui_study/frame

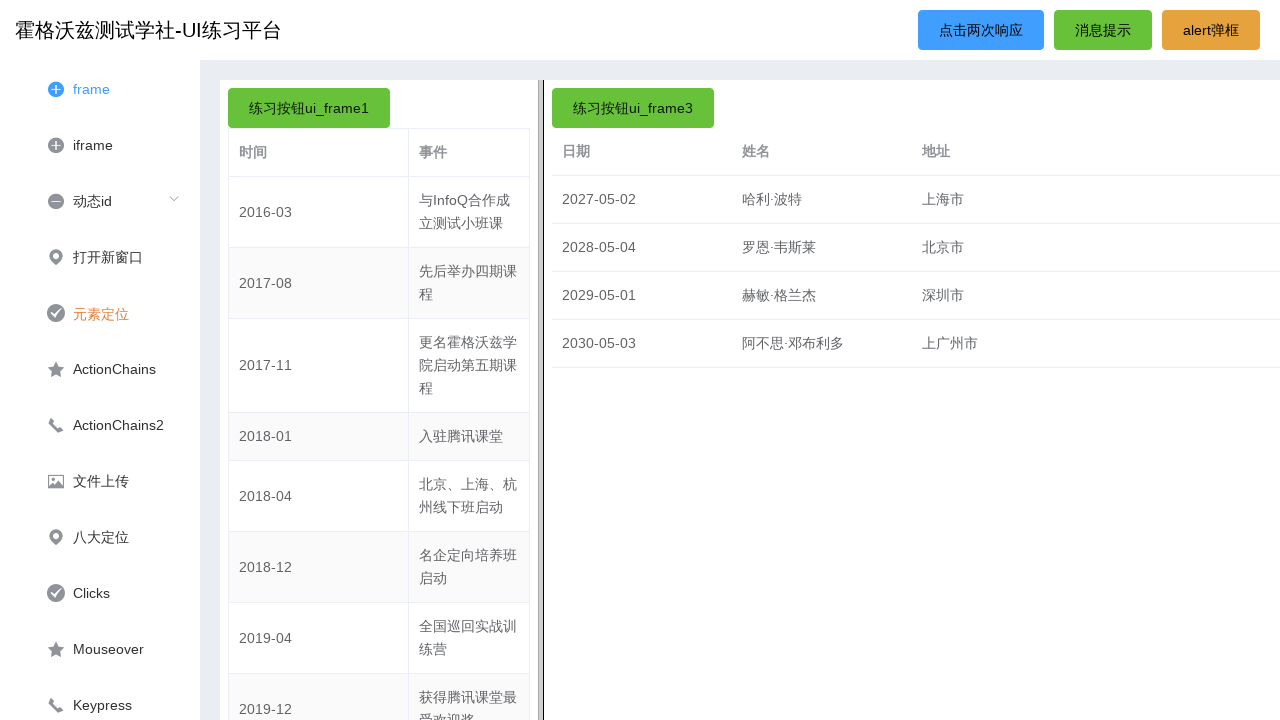

Stored original window handle
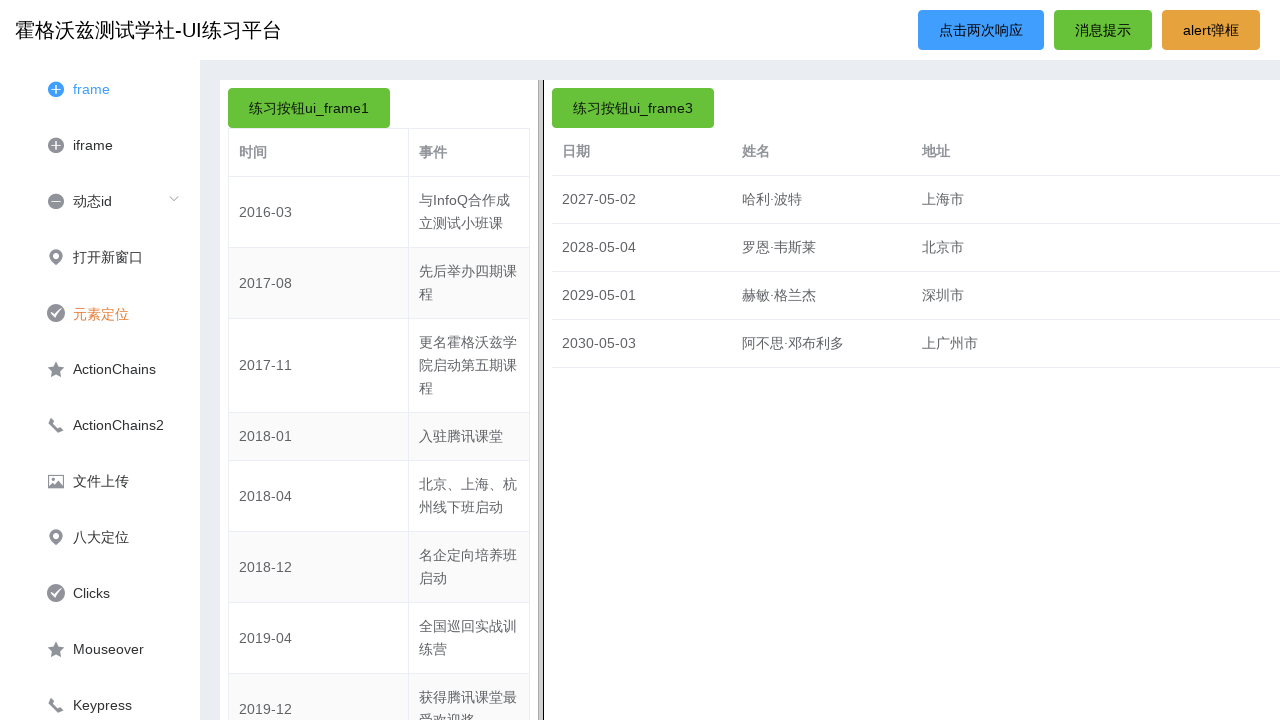

Clicked element to open new window at (101, 314) on xpath=//*[text()='元素定位']
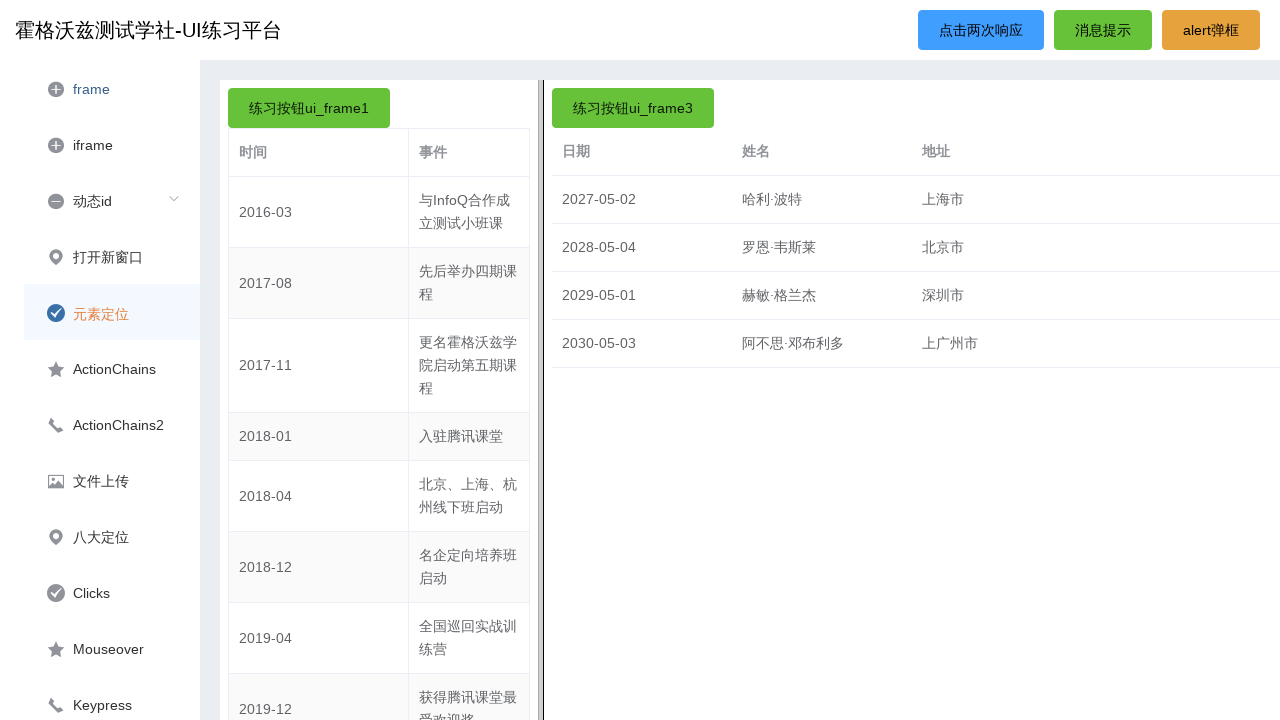

Waited 1000ms for new window to open
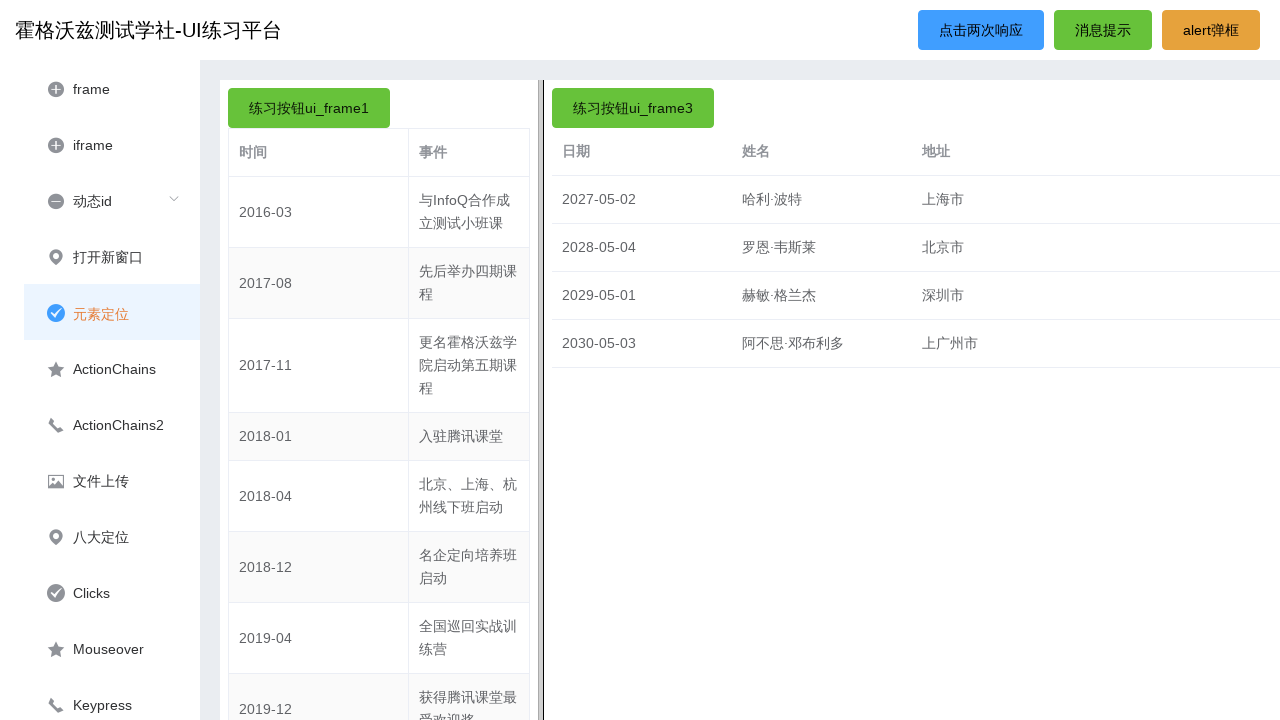

Retrieved all pages from context
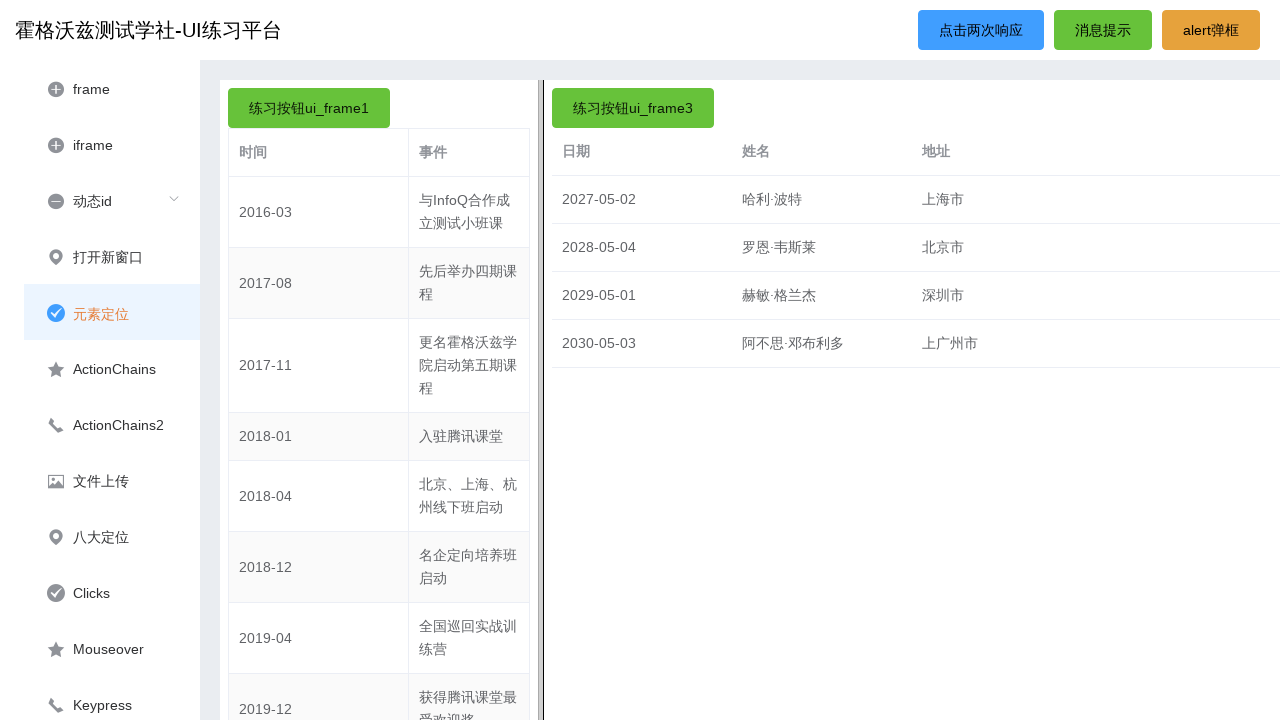

Identified and switched to new window
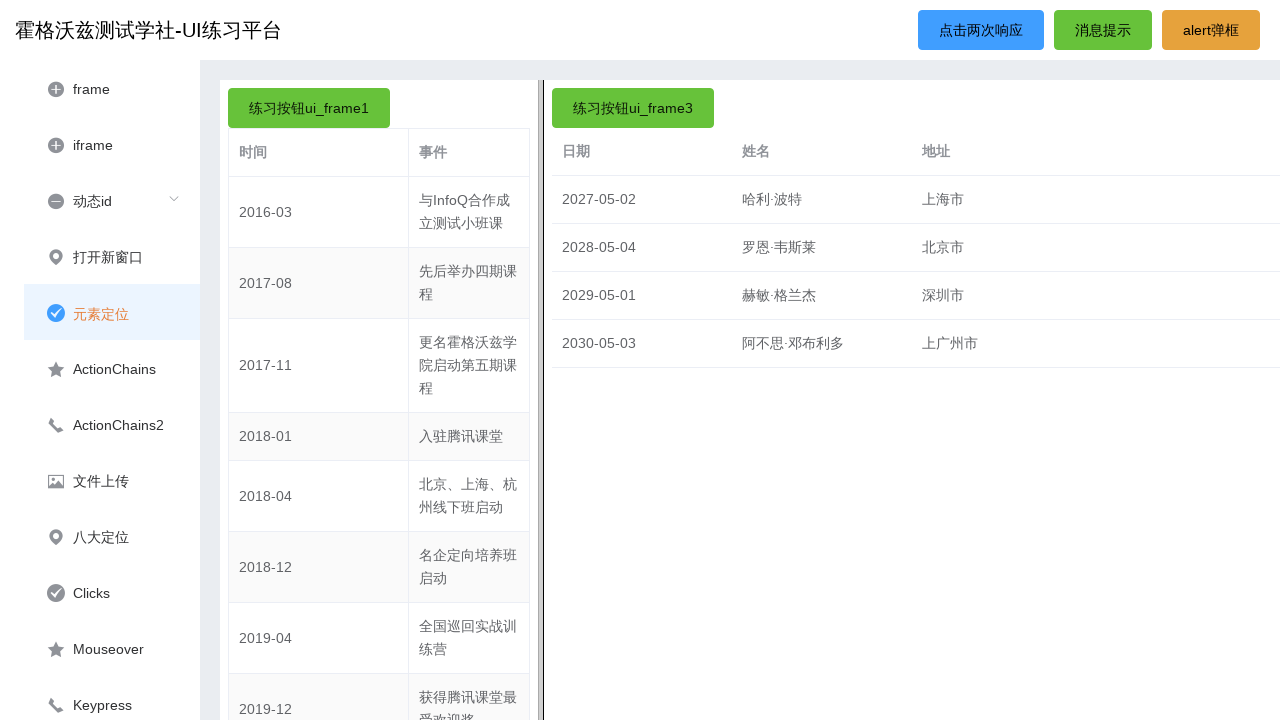

Waited for new window page to load
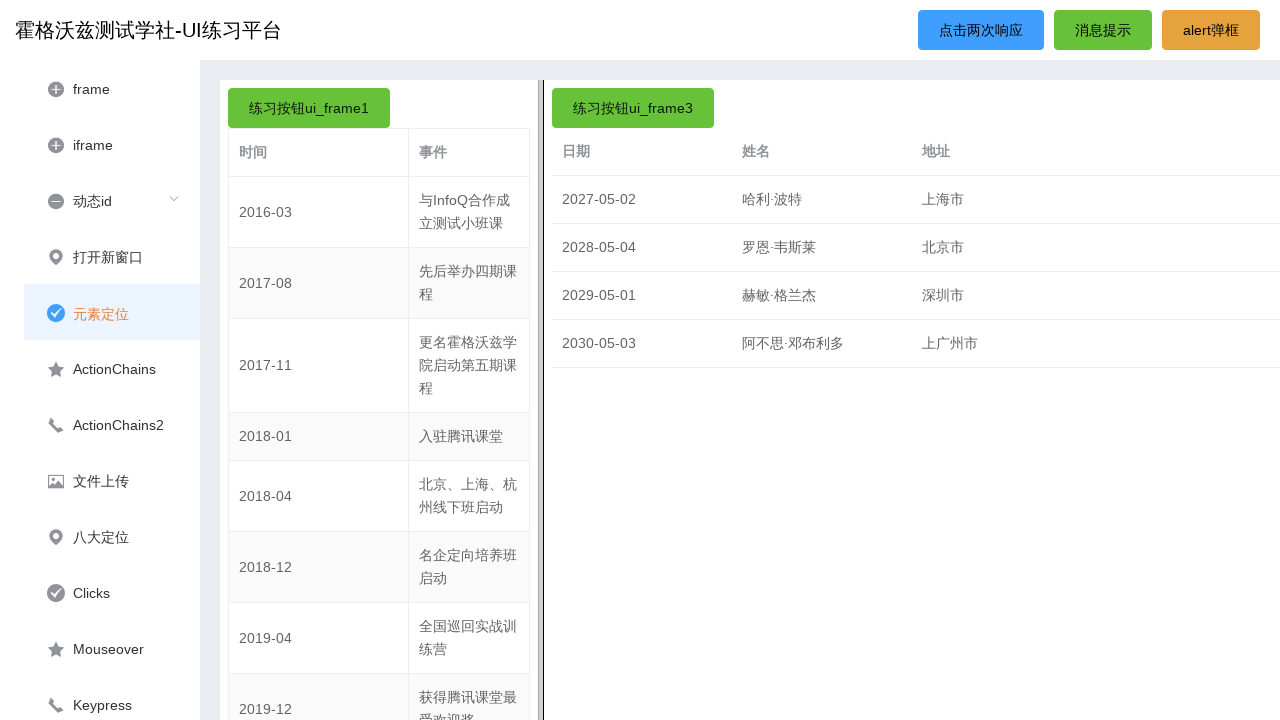

Switched back to original window
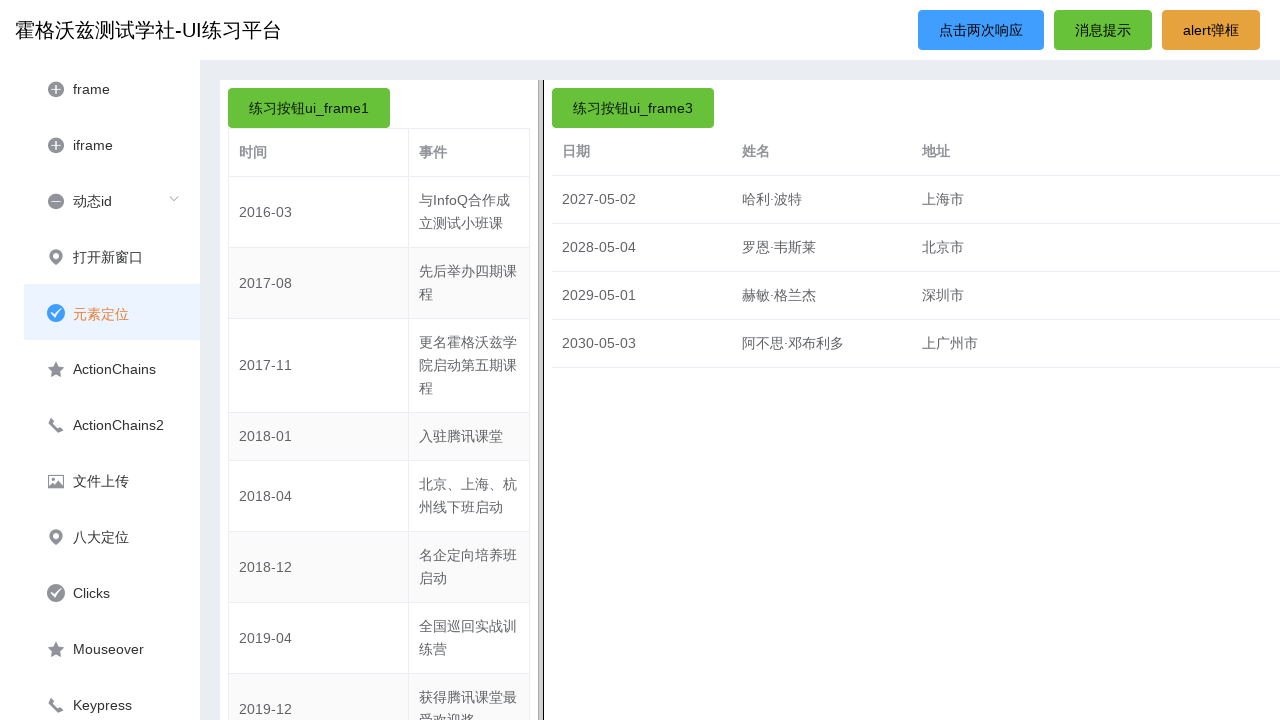

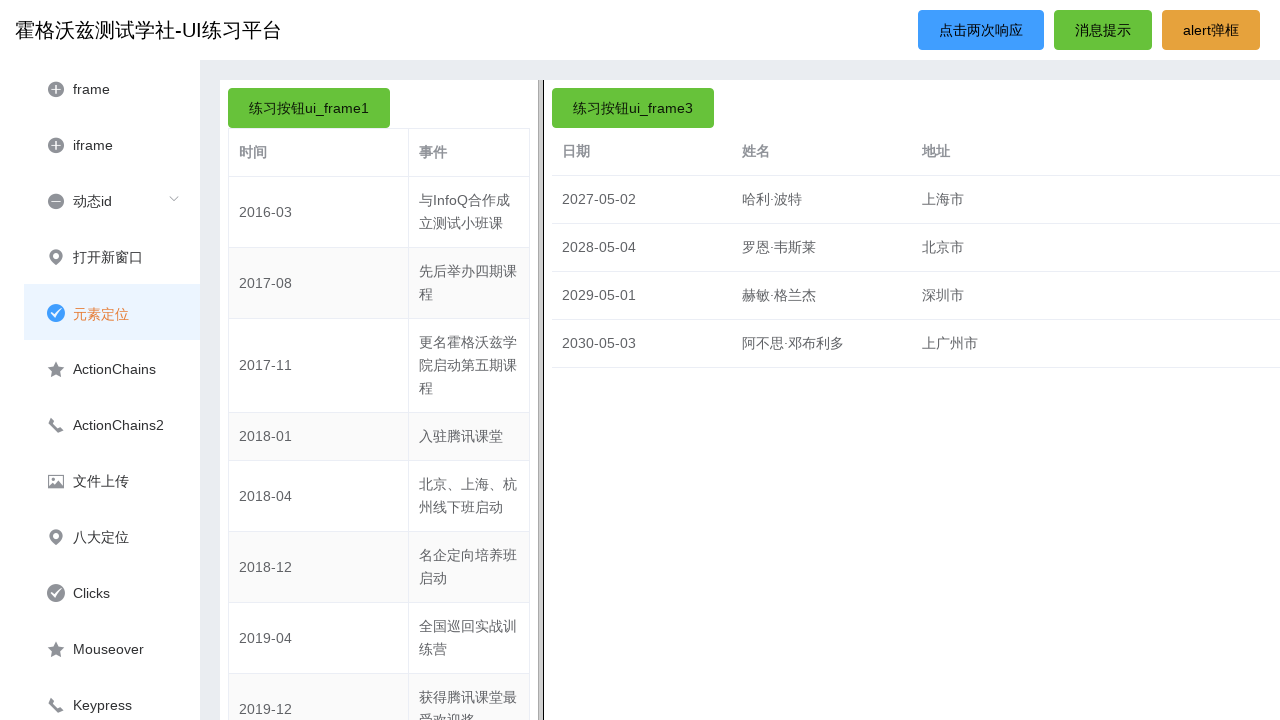